Tests a wait/verify functionality by clicking a verify button and asserting that a success message appears on the page.

Starting URL: http://suninjuly.github.io/wait1.html

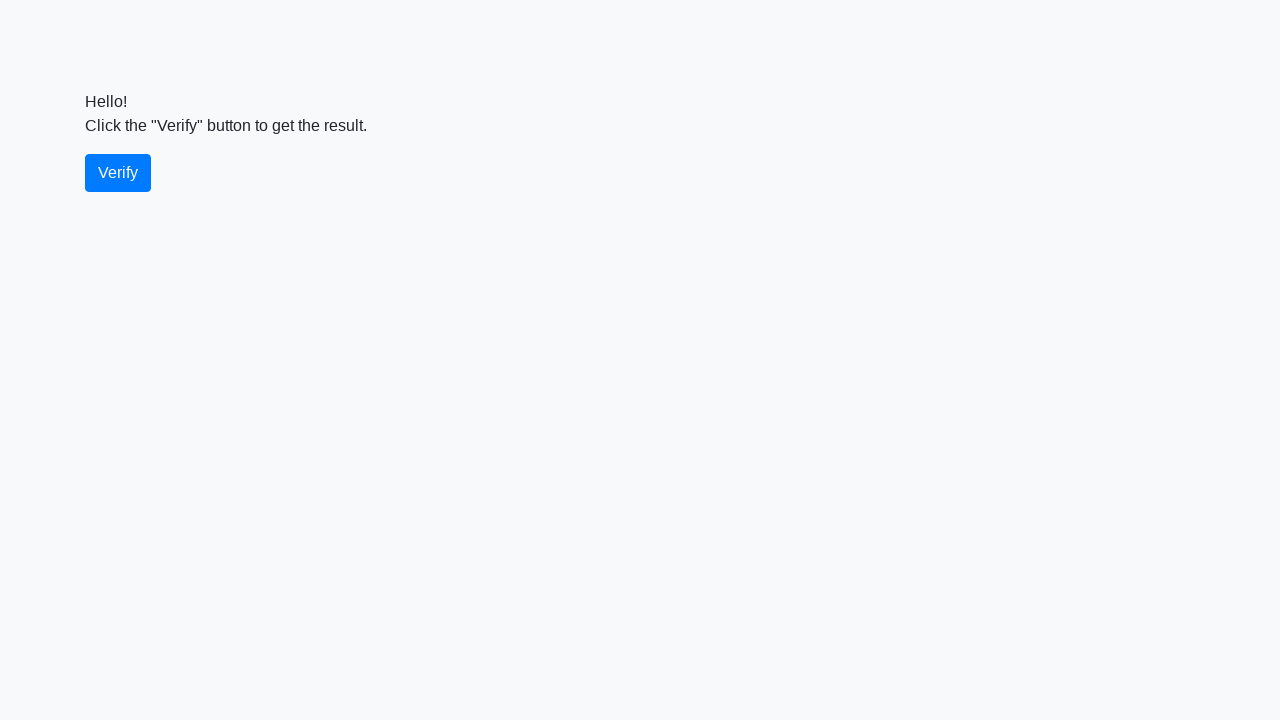

Clicked the verify button at (118, 173) on #verify
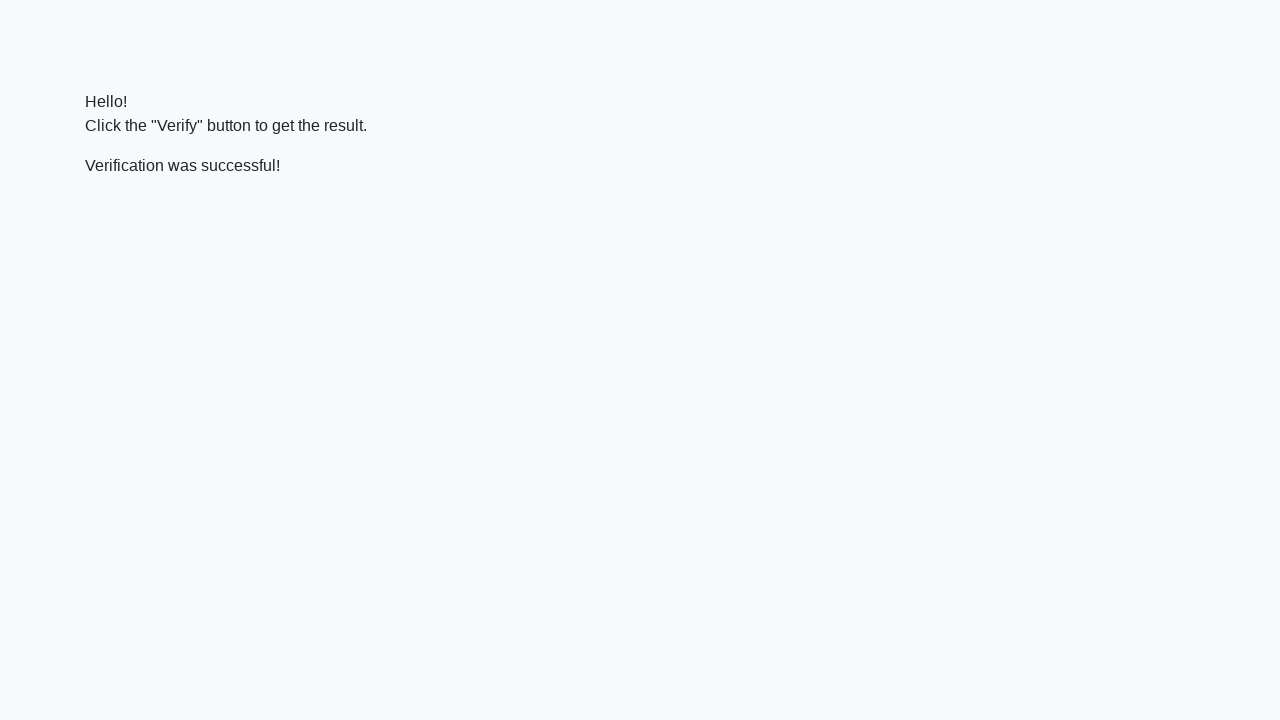

Waited for success message to appear
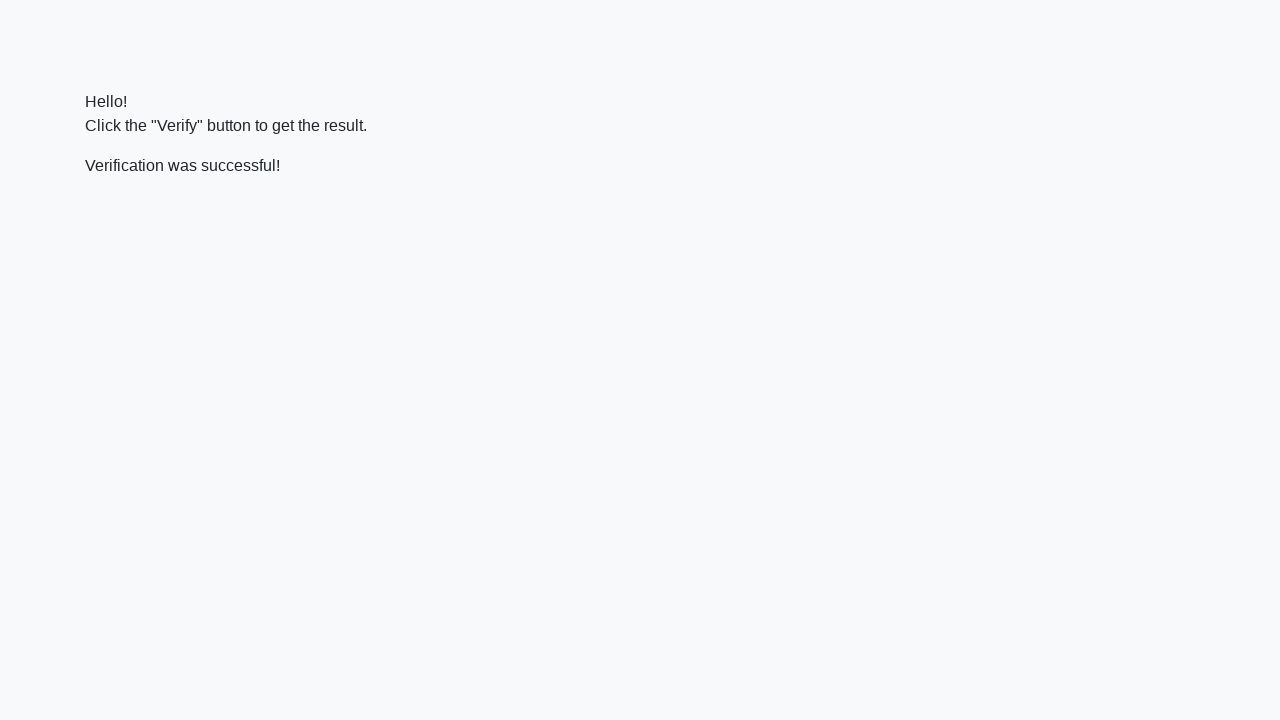

Asserted that success message contains 'successful'
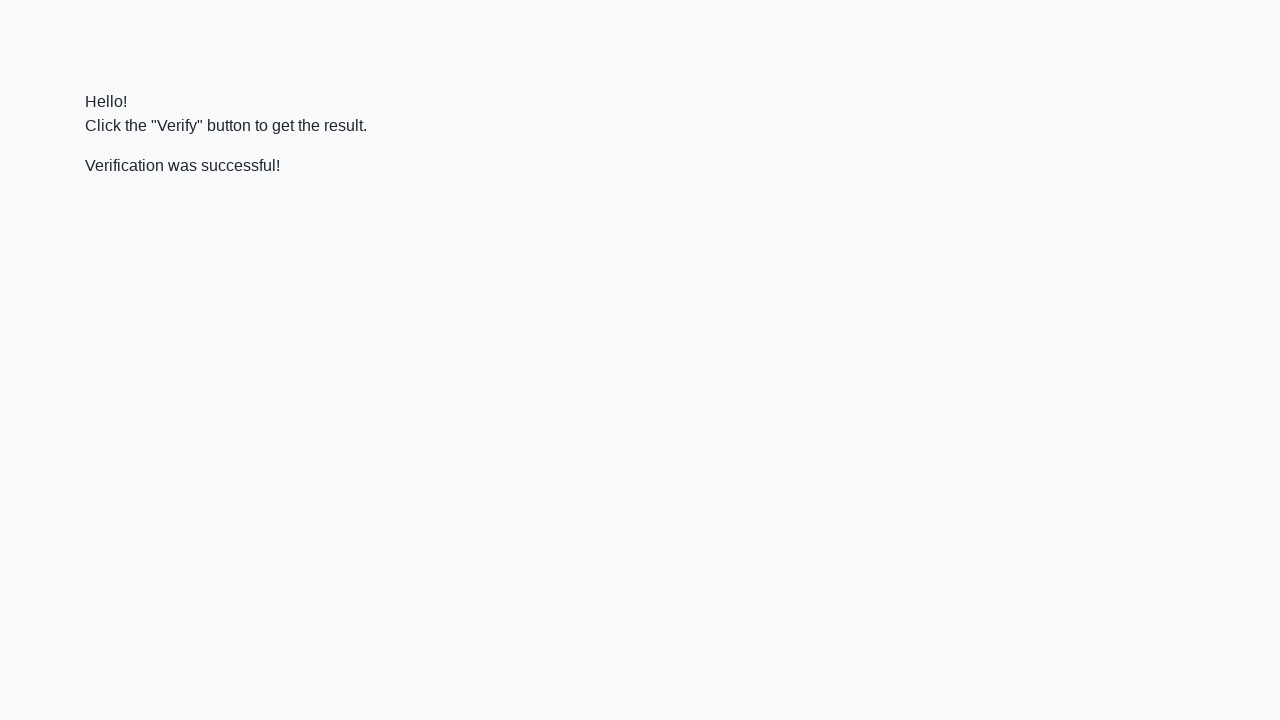

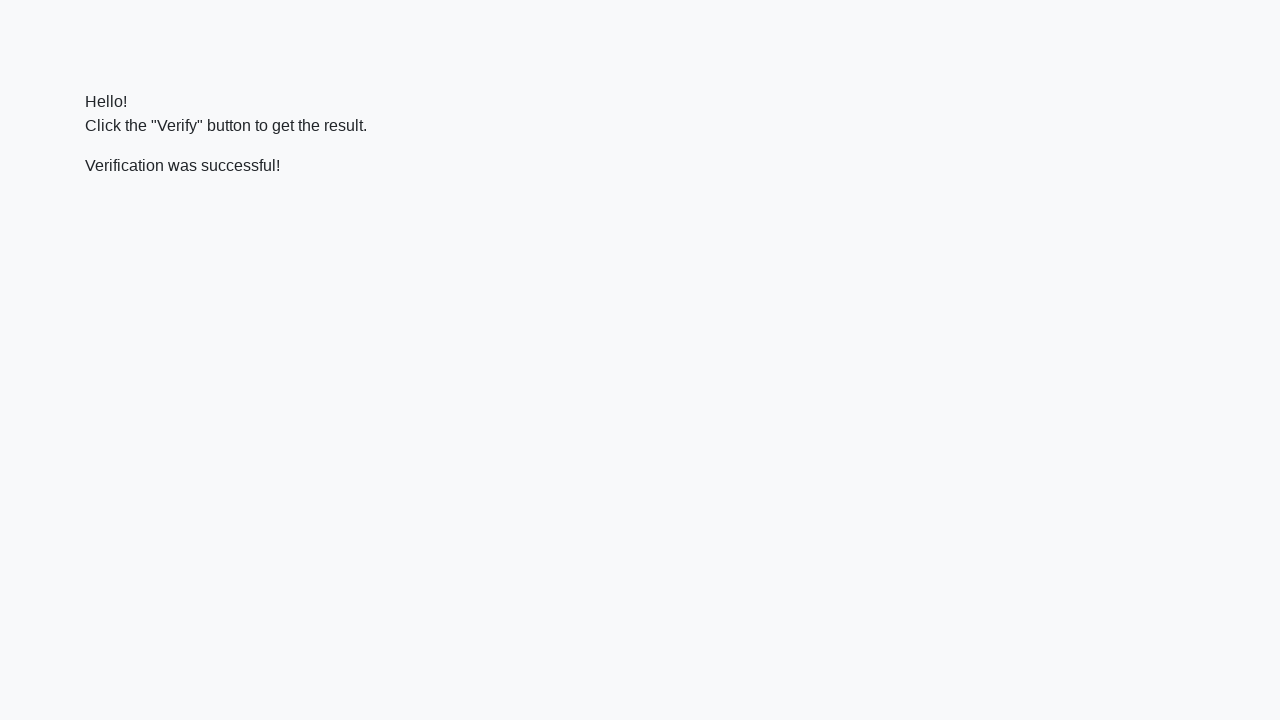